Tests an e-commerce green cart application by adding multiple vegetables to cart, proceeding to checkout, and applying a promo code

Starting URL: https://rahulshettyacademy.com/seleniumPractise/#/

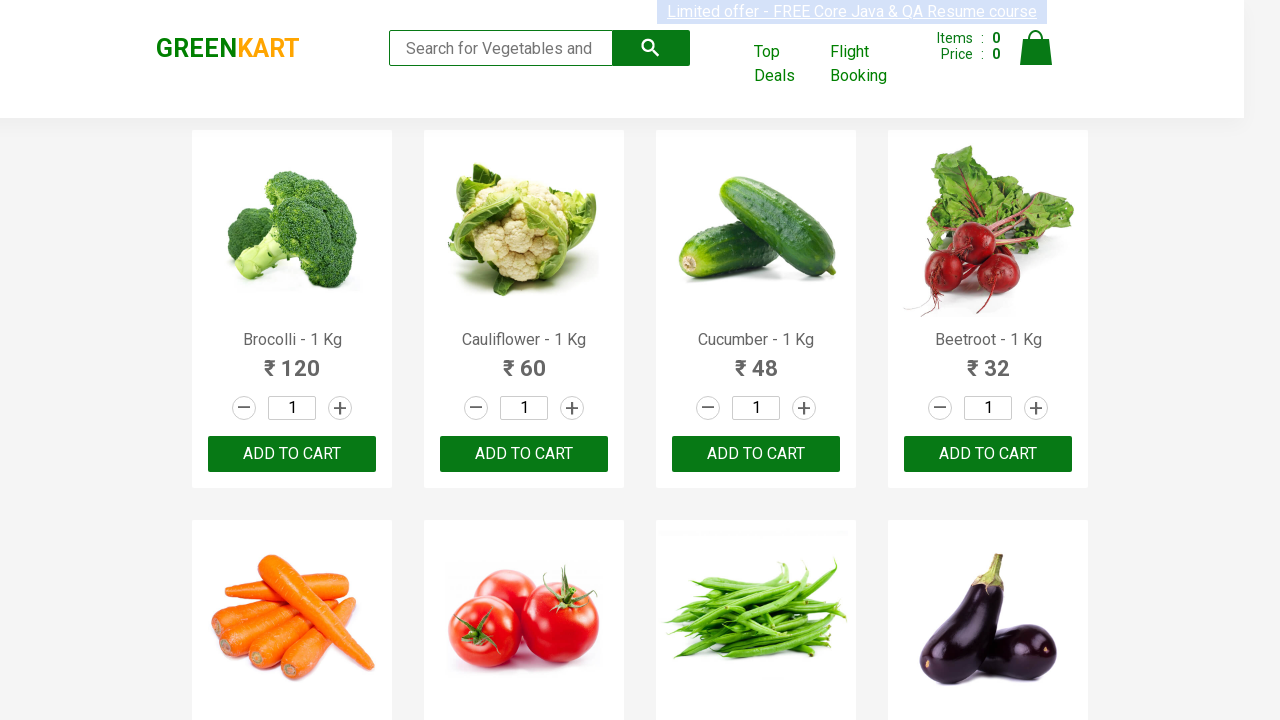

Retrieved all product names from the page
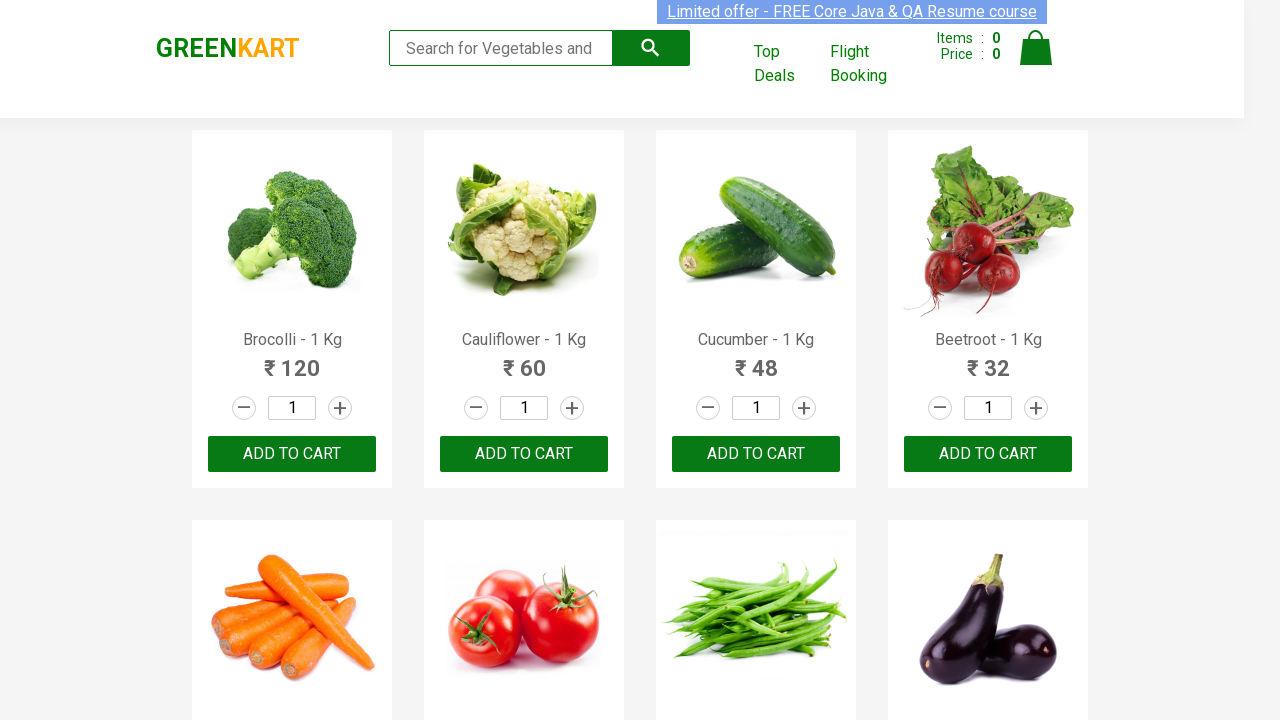

Added Brocolli to cart at (292, 454) on xpath=//div[@class='product-action']/button >> nth=0
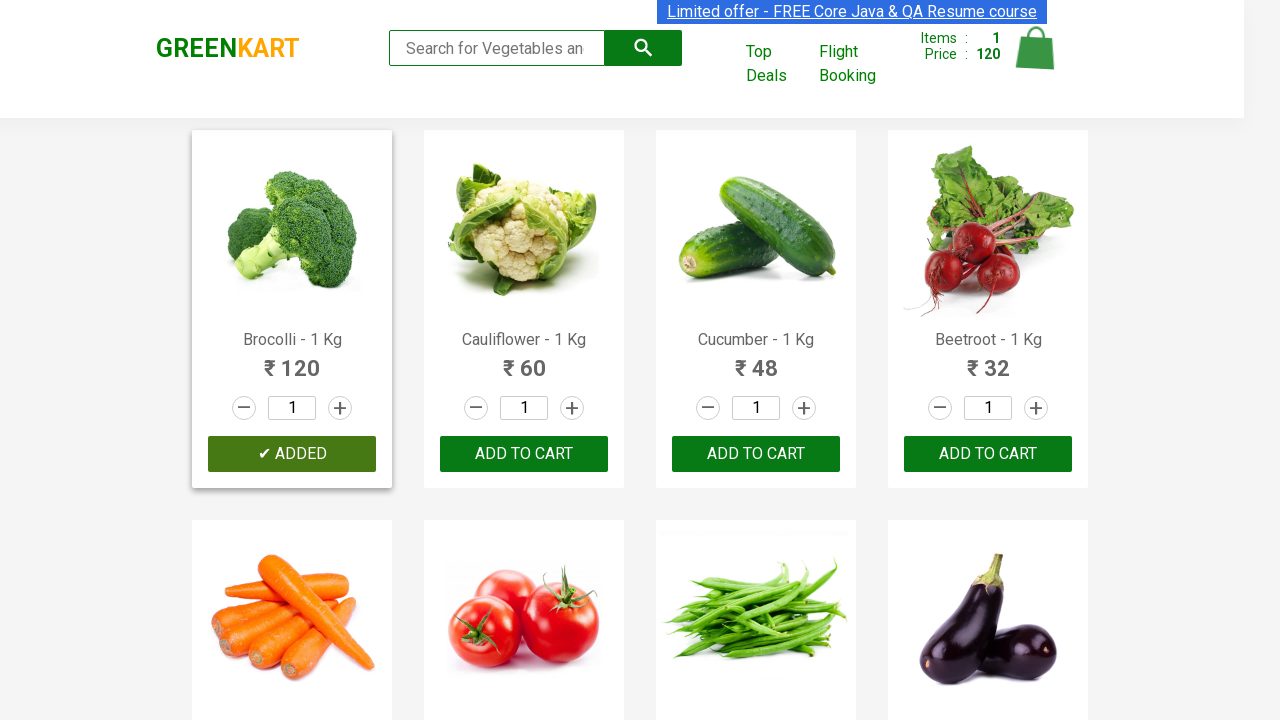

Added Cucumber to cart at (756, 454) on xpath=//div[@class='product-action']/button >> nth=2
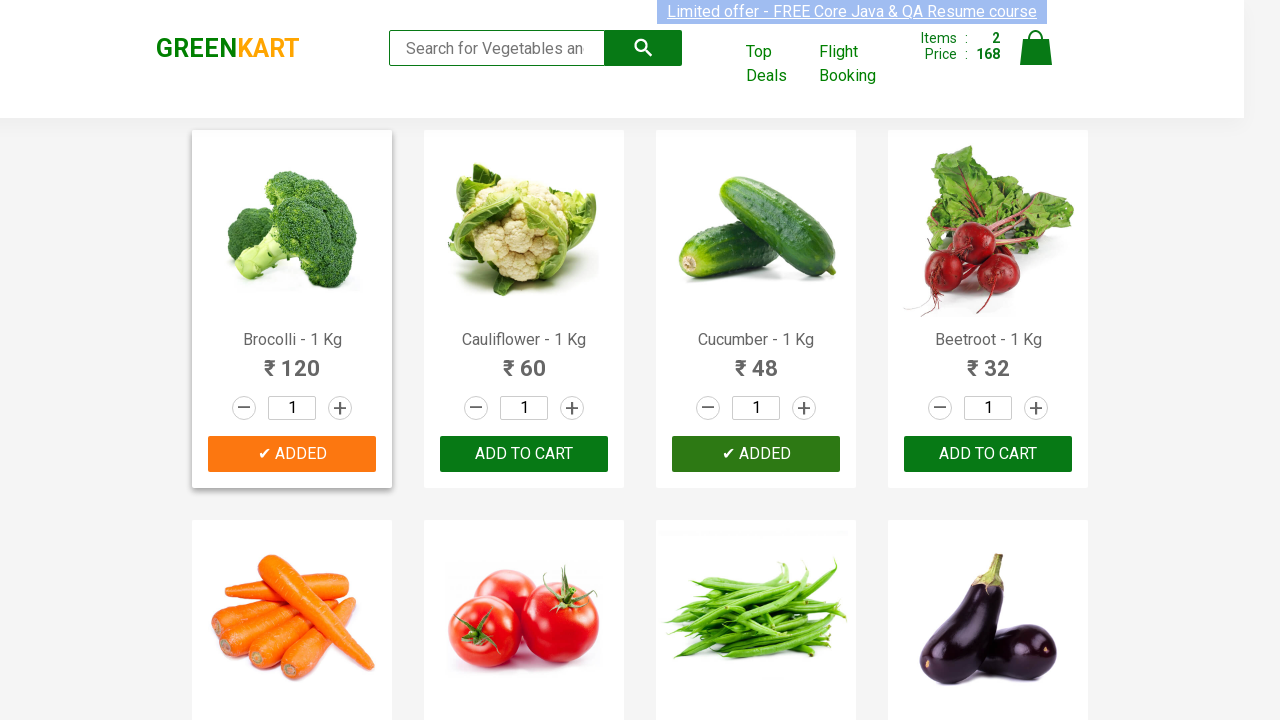

Added Carrot to cart at (292, 360) on xpath=//div[@class='product-action']/button >> nth=4
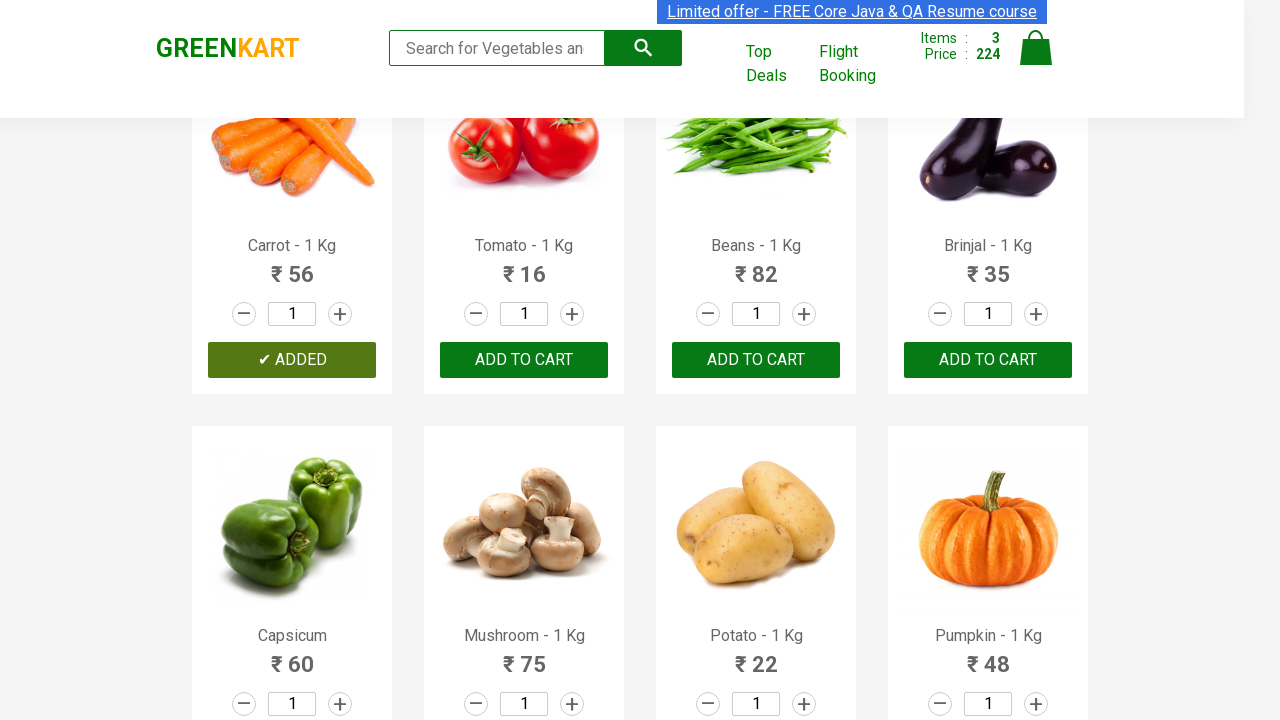

Clicked on cart icon to view cart at (1036, 48) on img[alt='Cart']
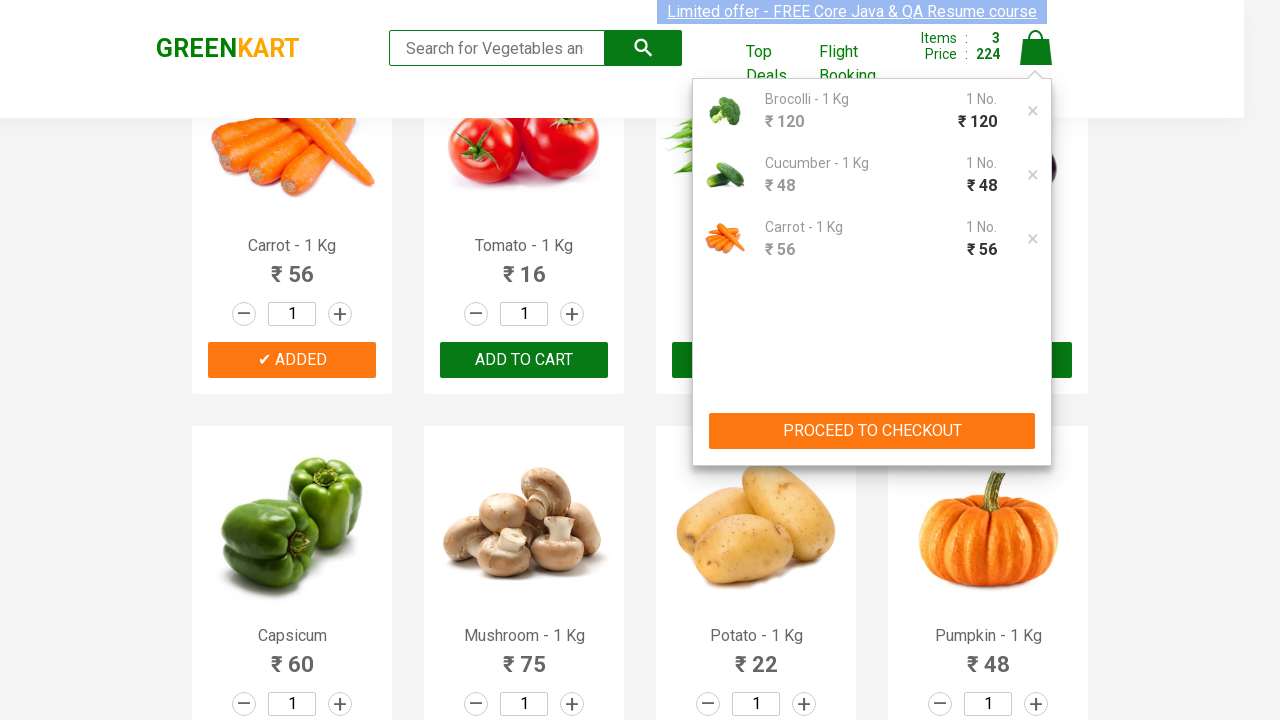

Clicked PROCEED TO CHECKOUT button at (872, 431) on xpath=//button[text()='PROCEED TO CHECKOUT']
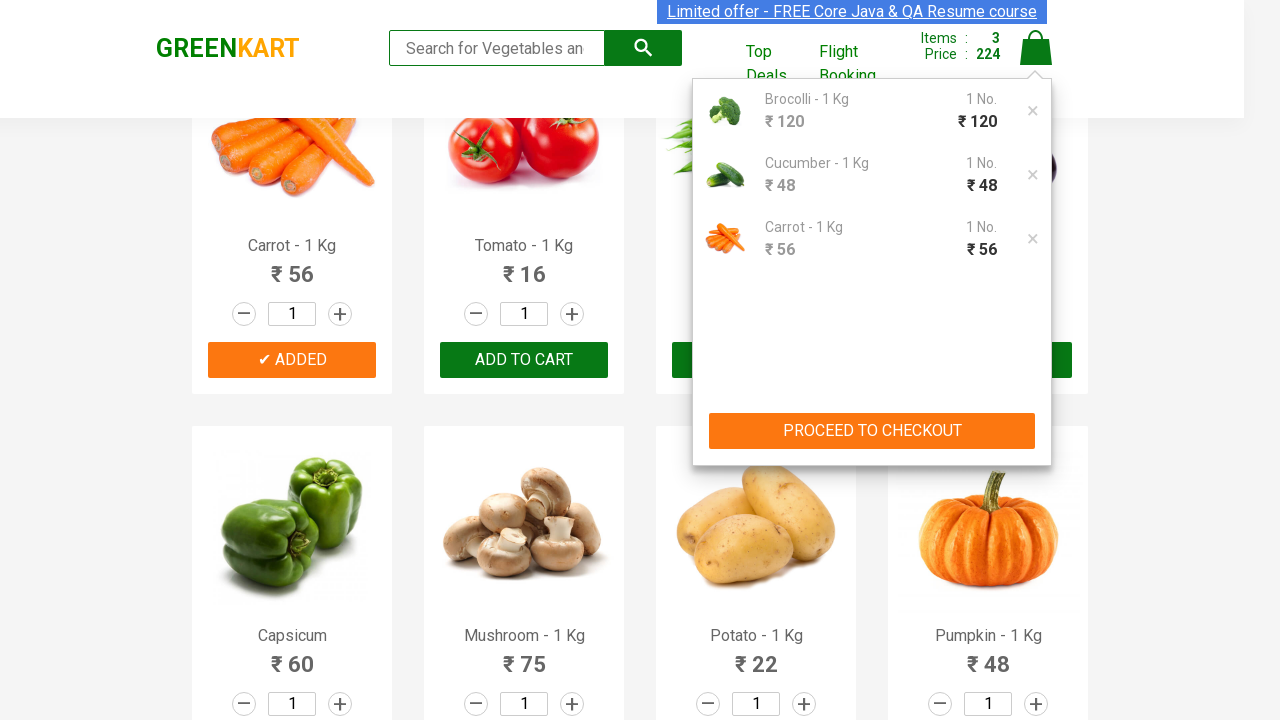

Entered promo code 'rahulshettyacademy' on input.promoCode
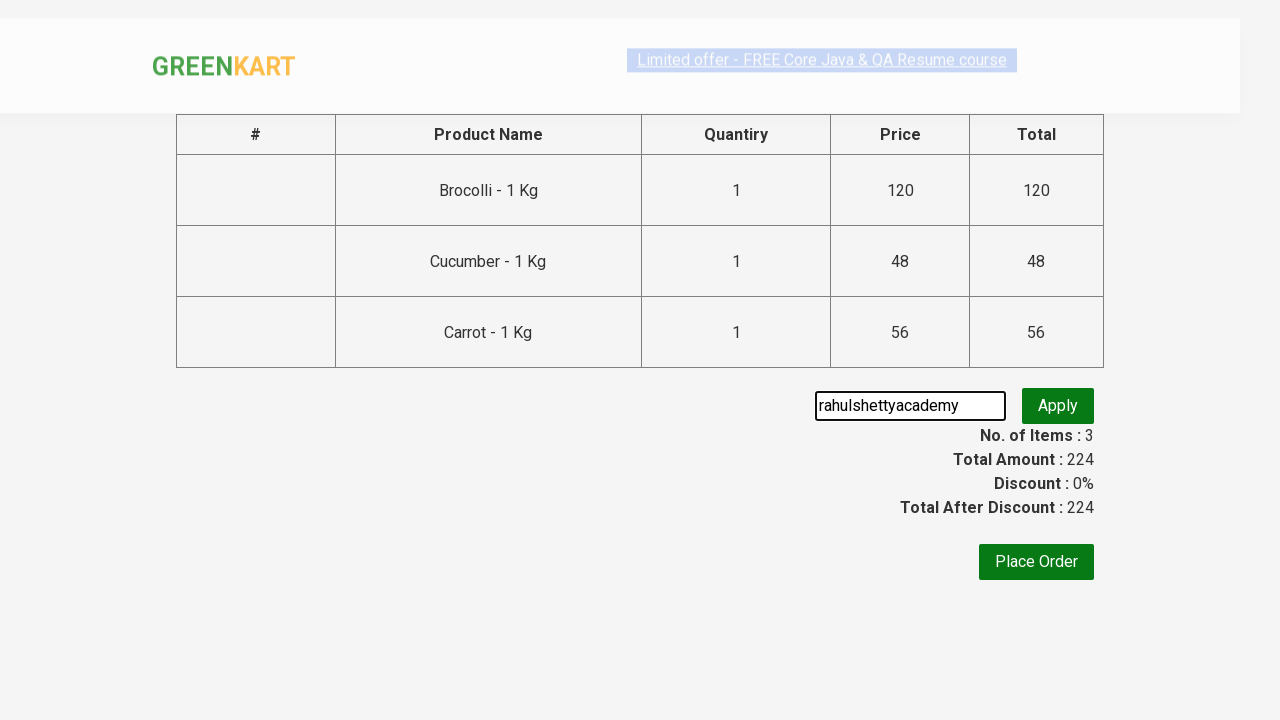

Clicked Apply button to validate promo code at (1058, 406) on button.promoBtn
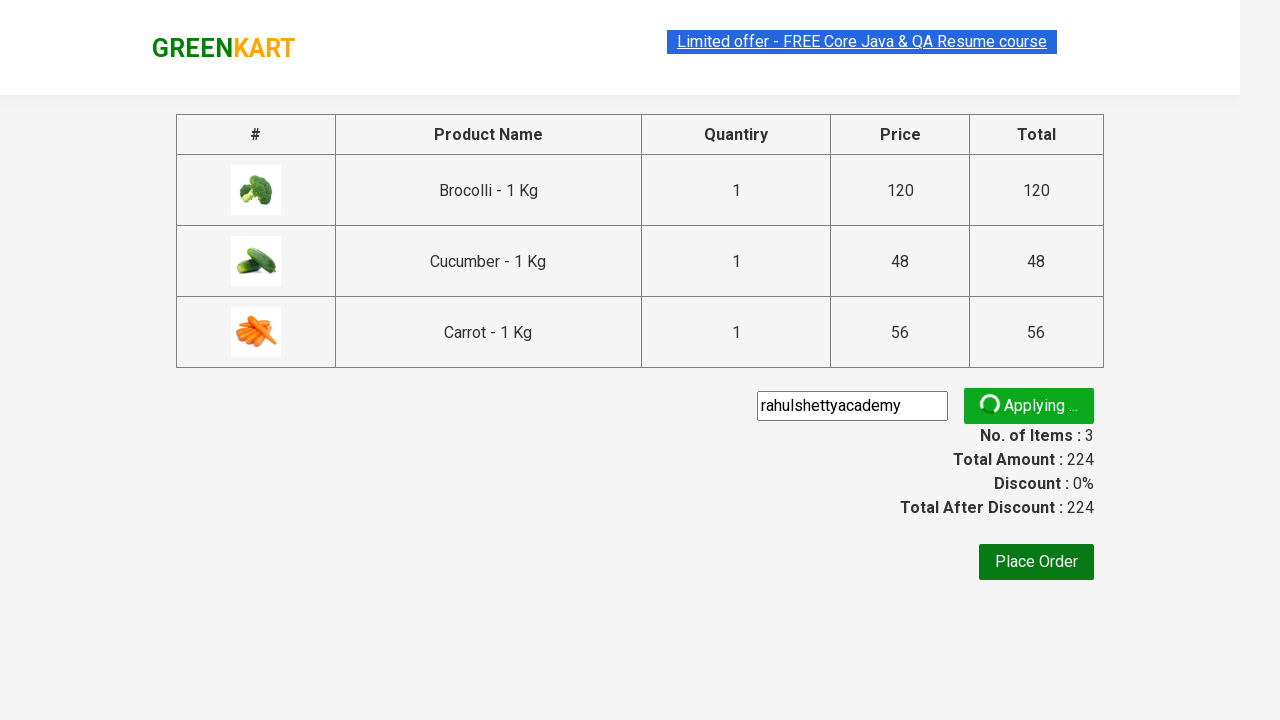

Promo code validation message appeared
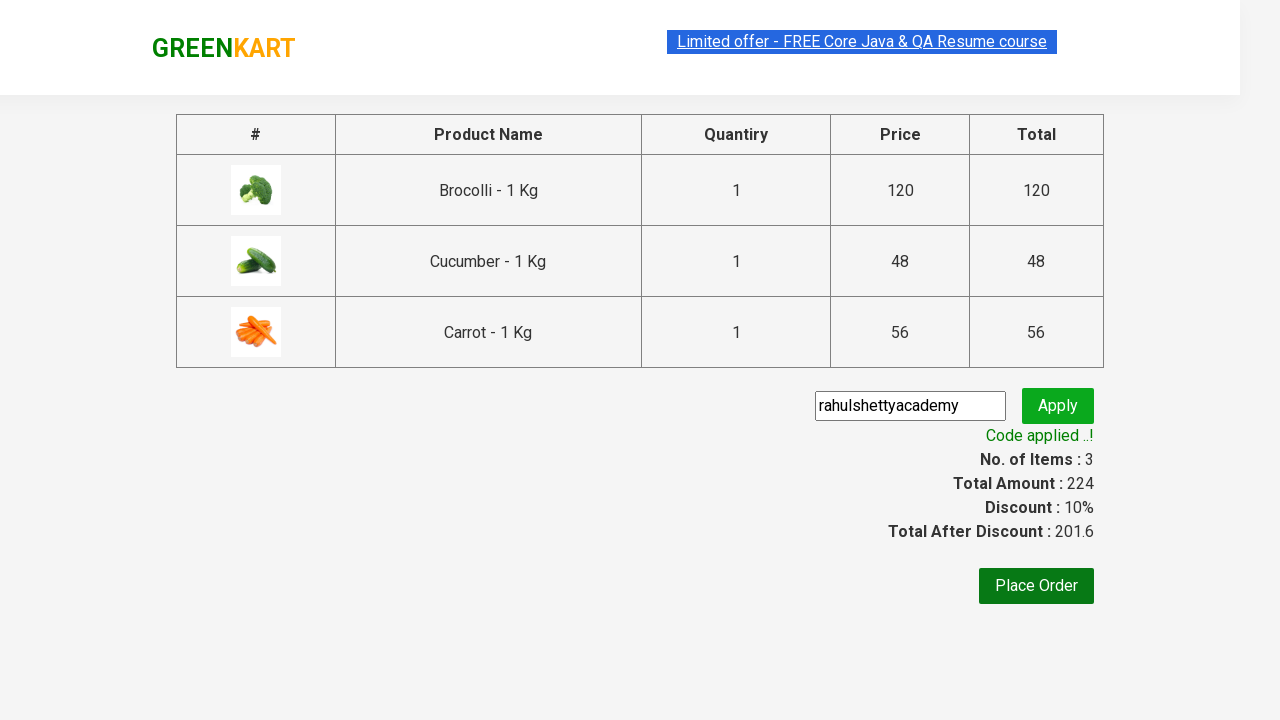

Retrieved promo message: Code applied ..!
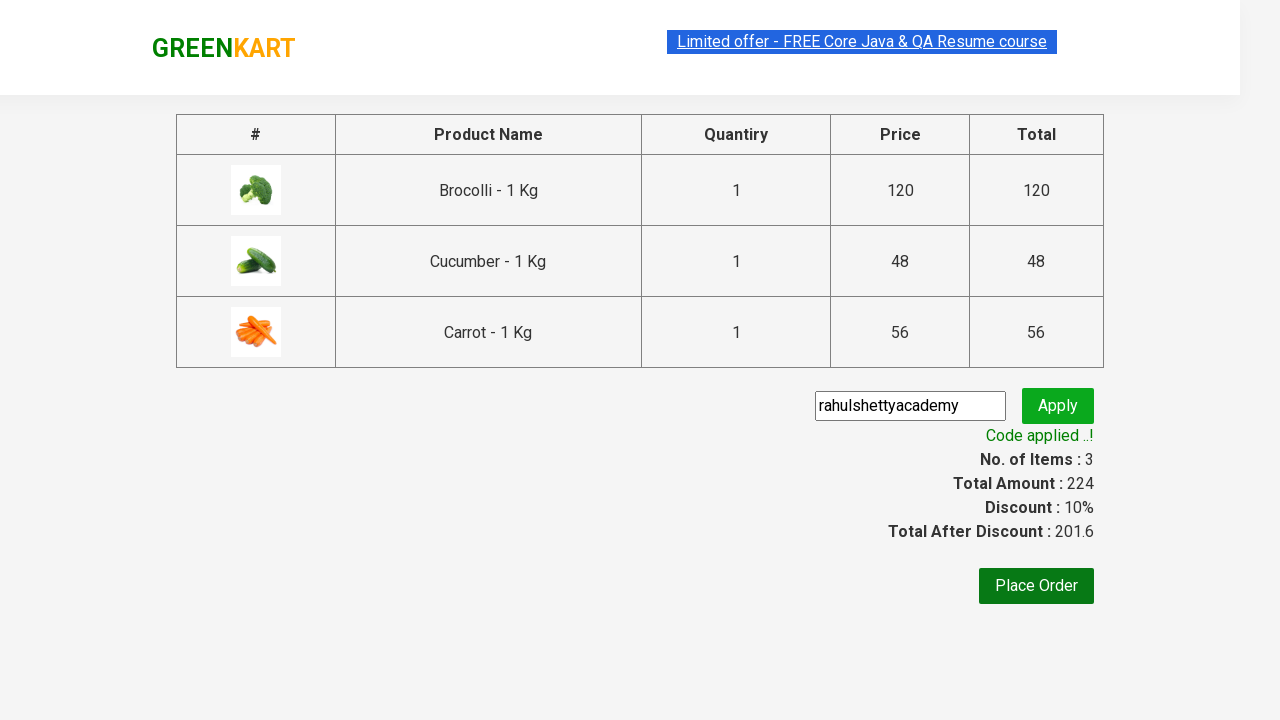

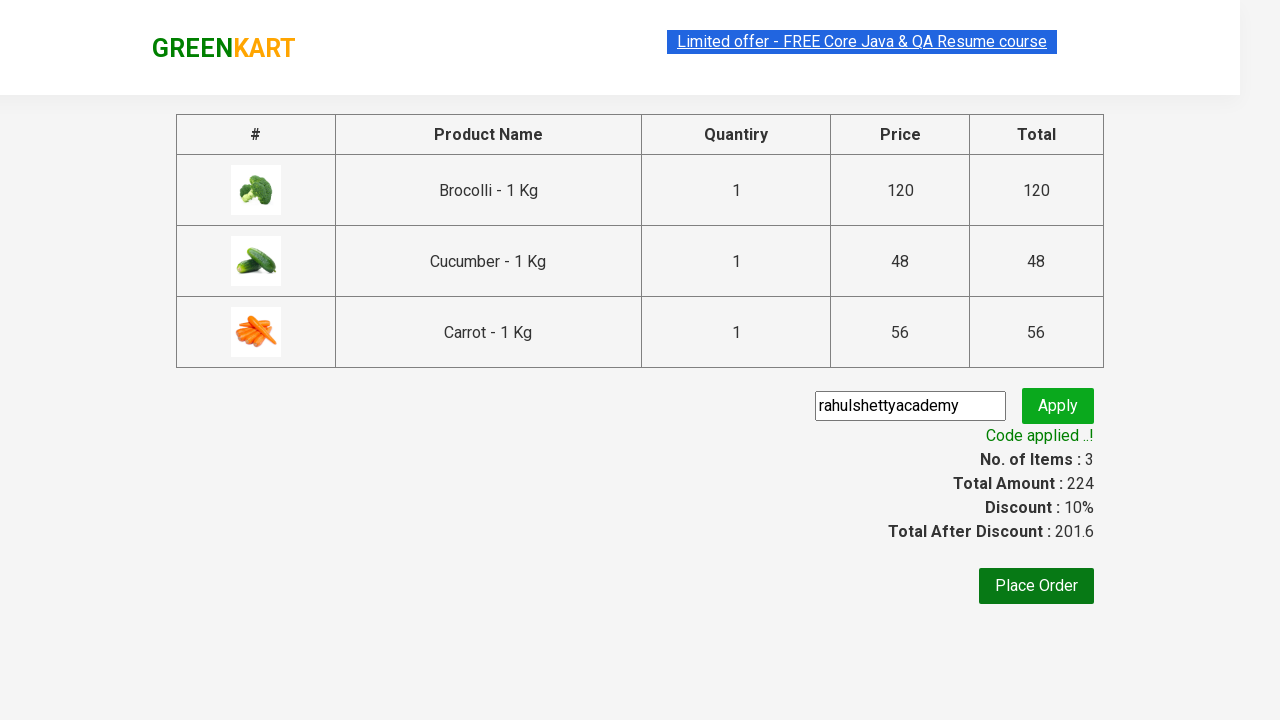